Tests the selection state of radio buttons and checkboxes by clicking them and verifying their checked/unchecked states

Starting URL: https://automationfc.github.io/basic-form/index.html

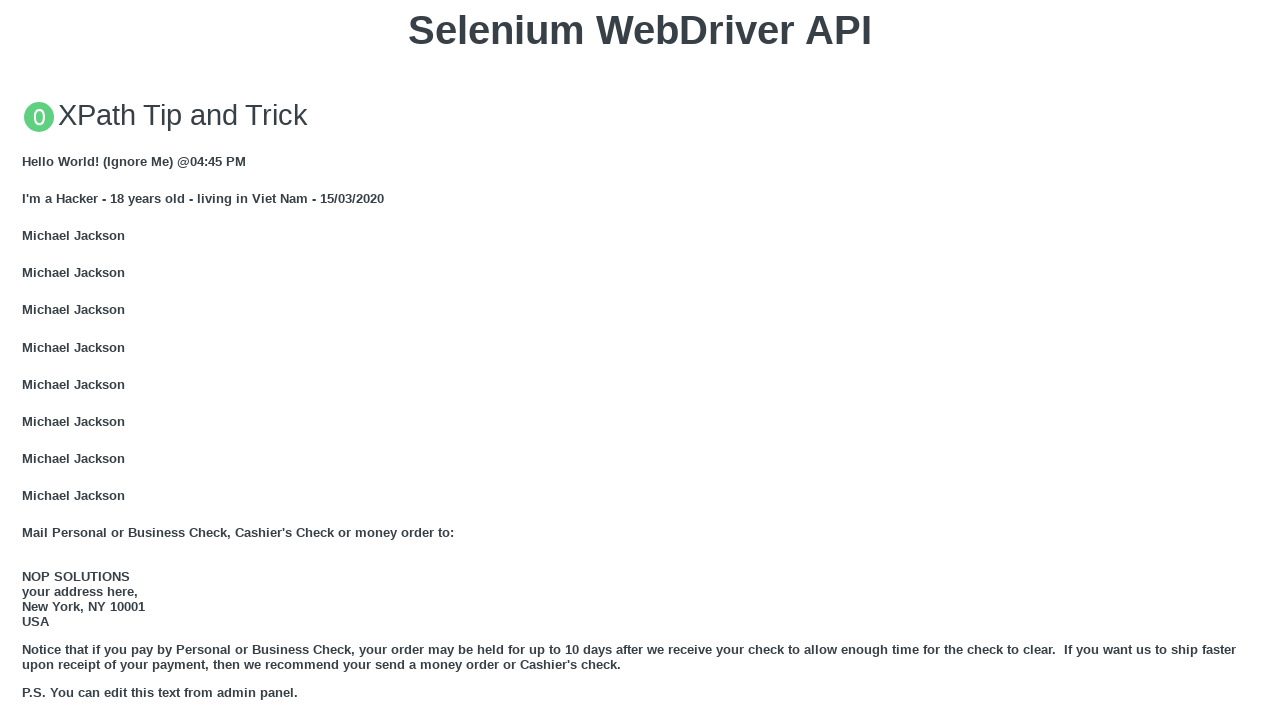

Clicked on 'Under 18' radio button at (28, 360) on #under_18
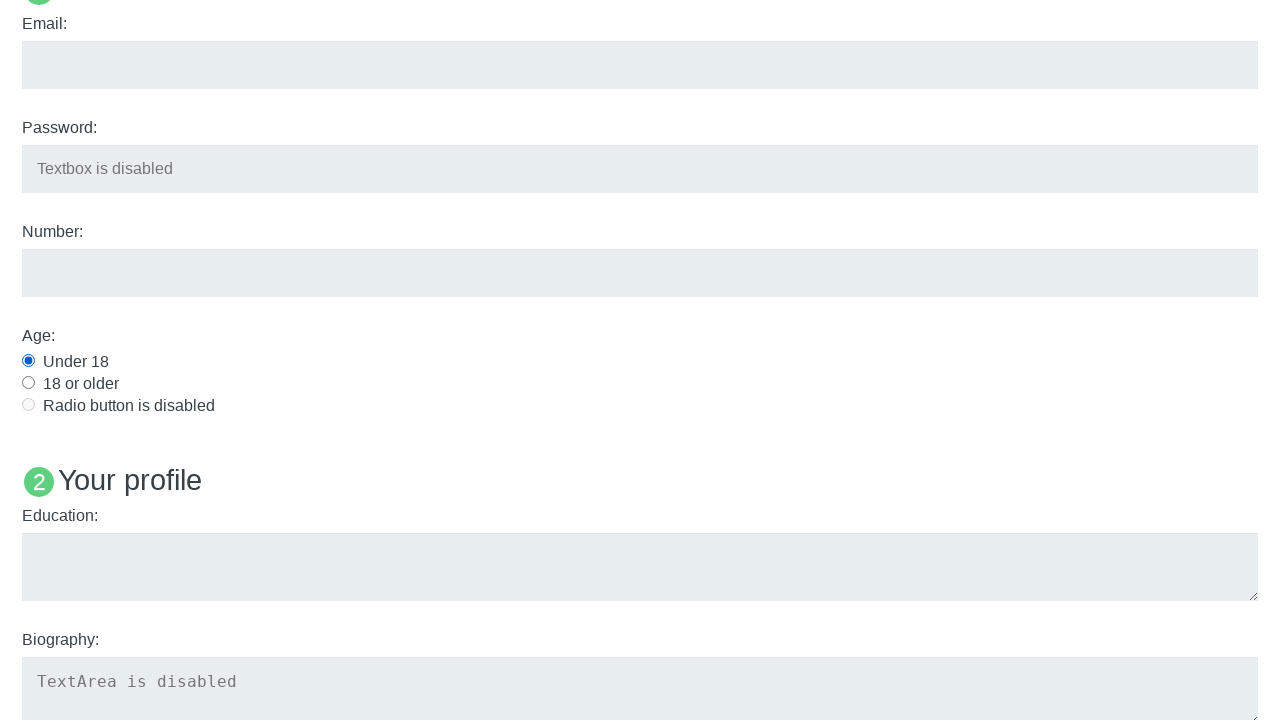

Clicked on 'Java' checkbox at (28, 361) on #java
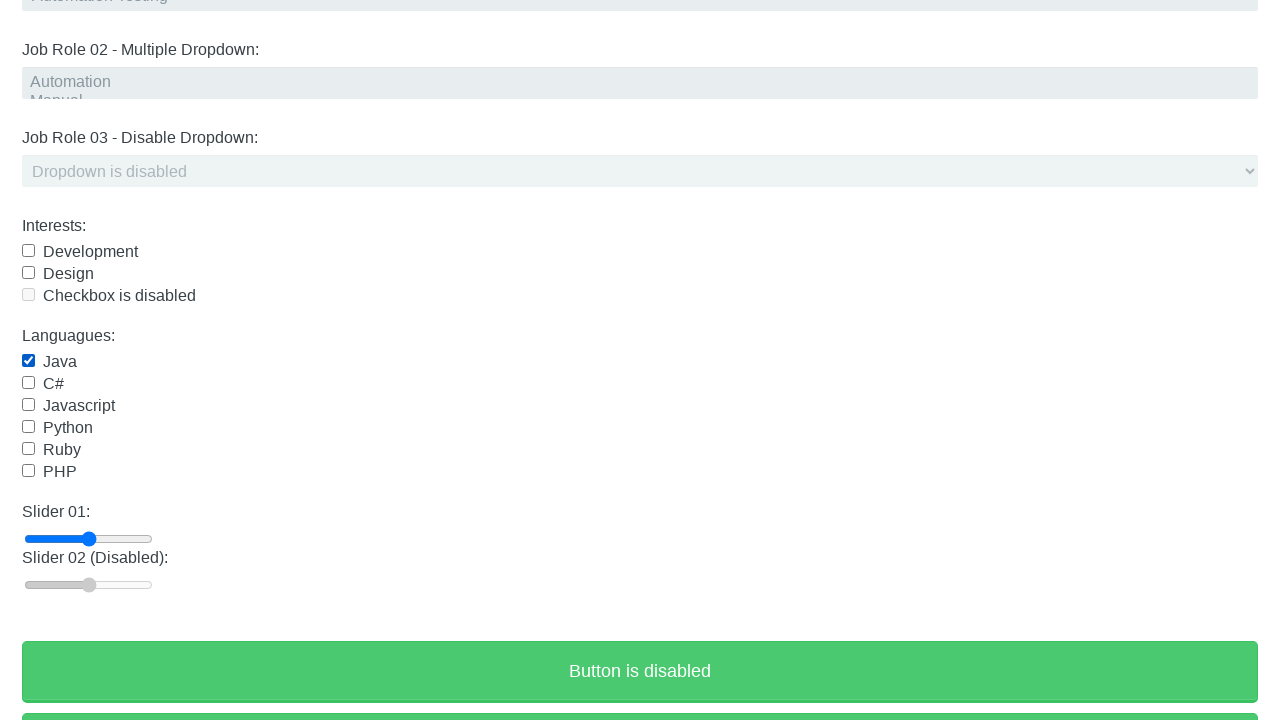

Verified that 'Under 18' radio button is checked
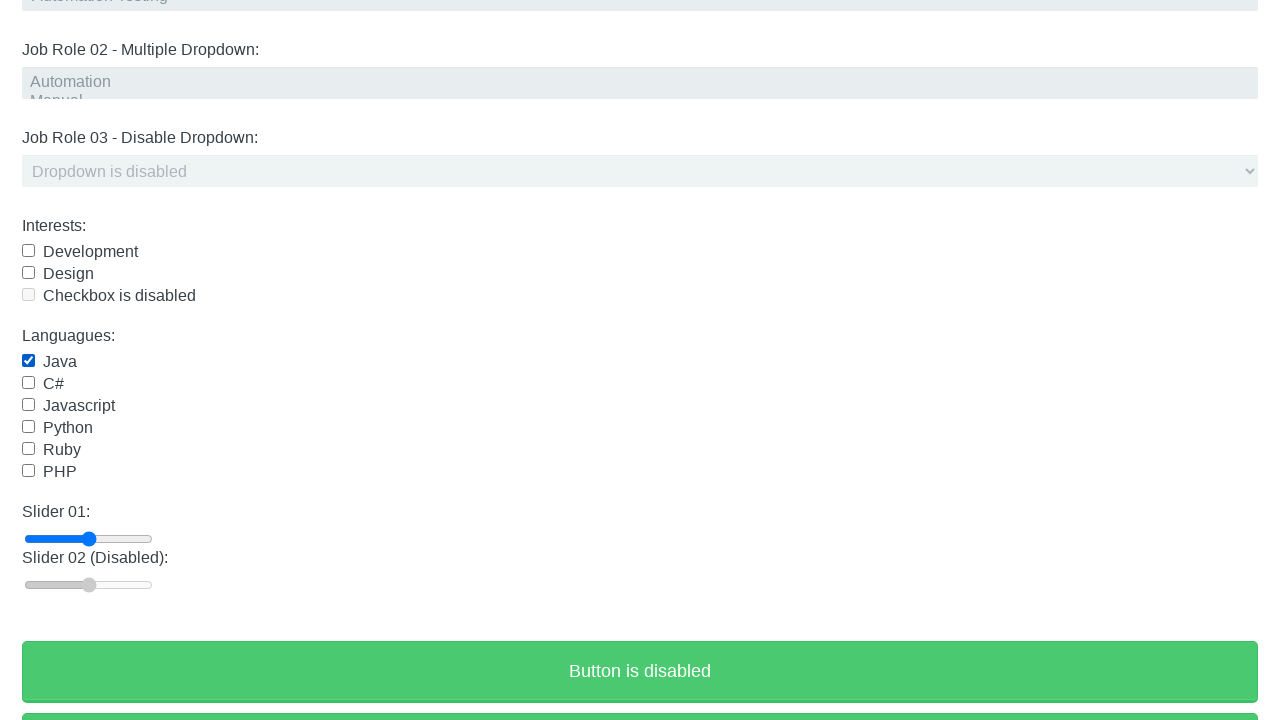

Verified that 'Over 18' radio button is not checked
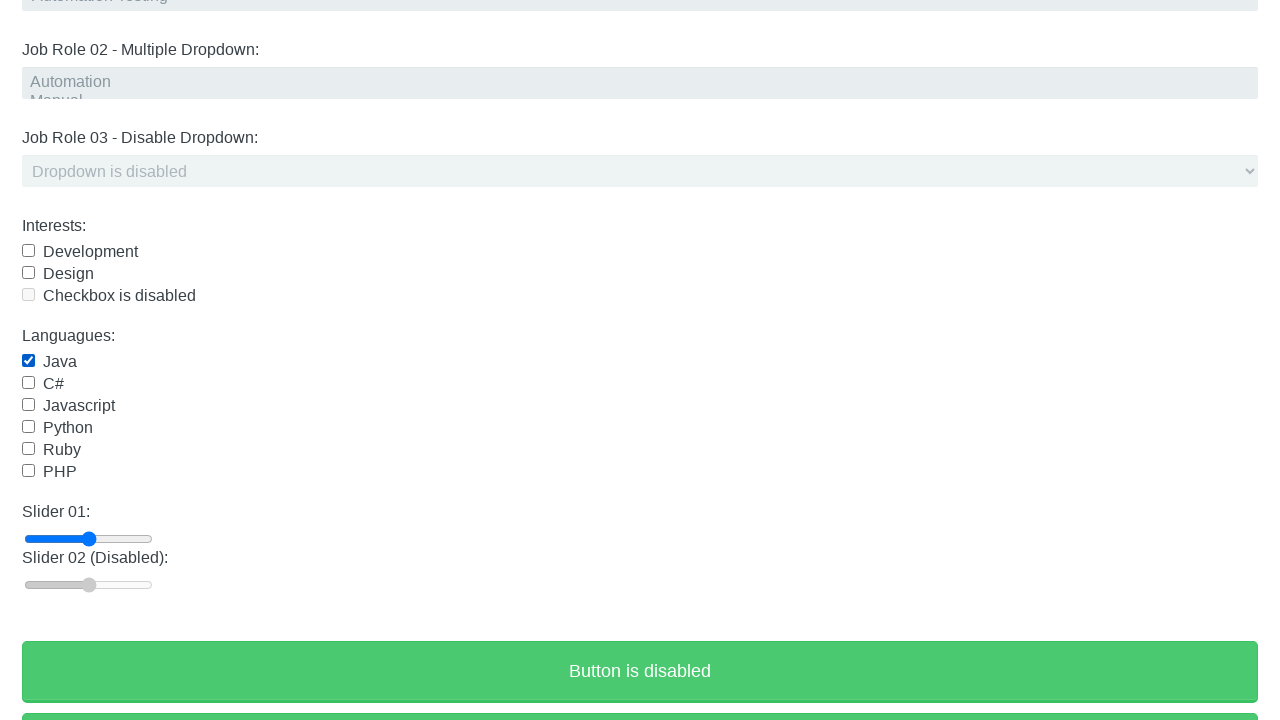

Verified that 'Java' checkbox is checked
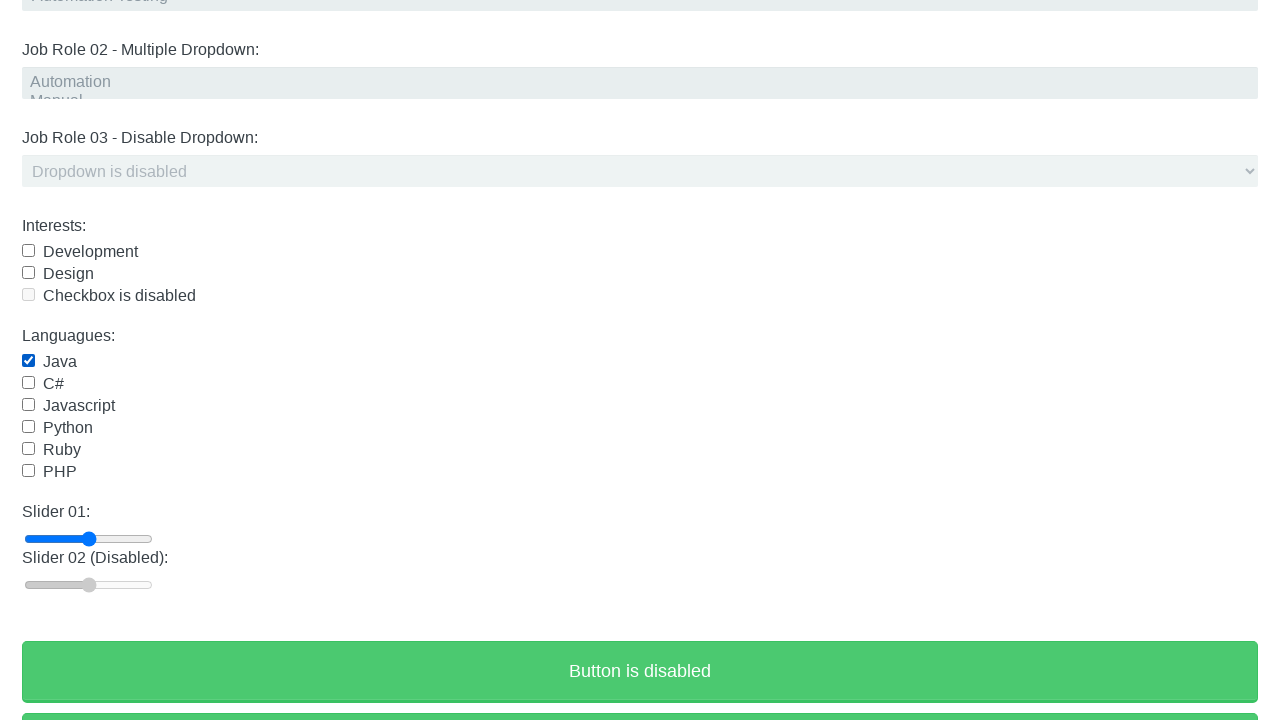

Clicked on 'Over 18' radio button at (28, 360) on #over_18
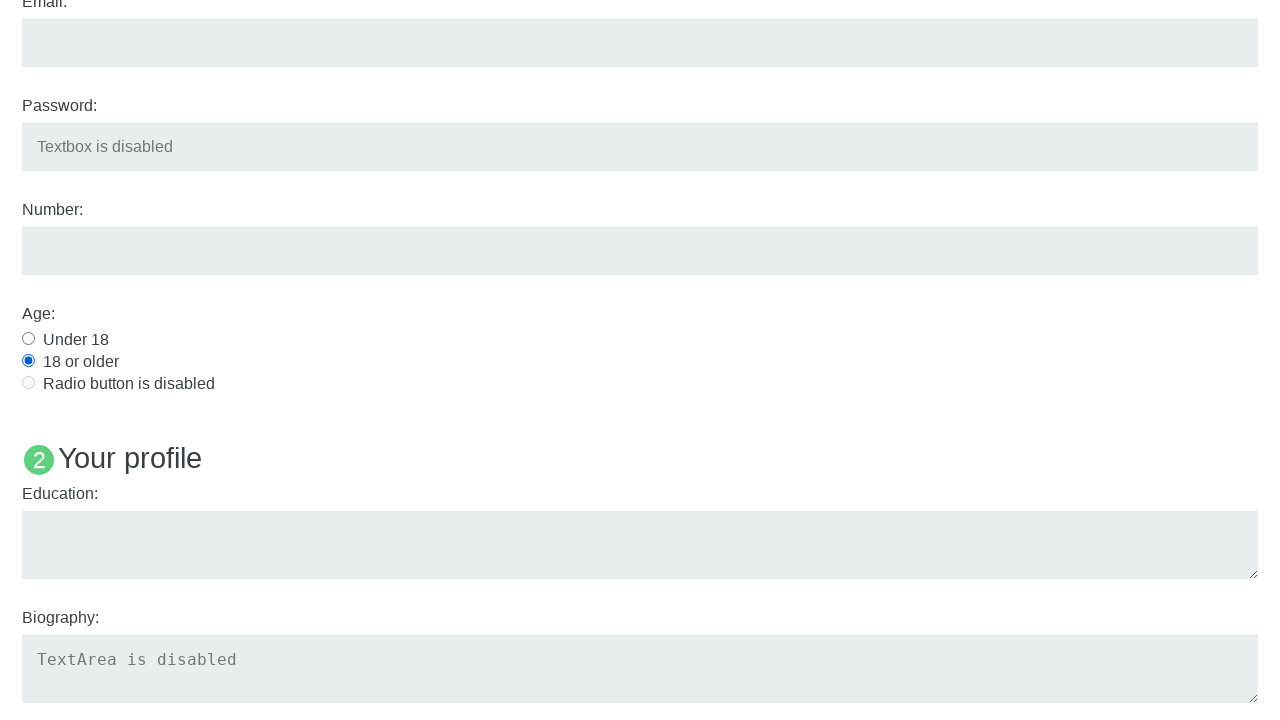

Clicked on 'Java' checkbox again to uncheck it at (28, 361) on #java
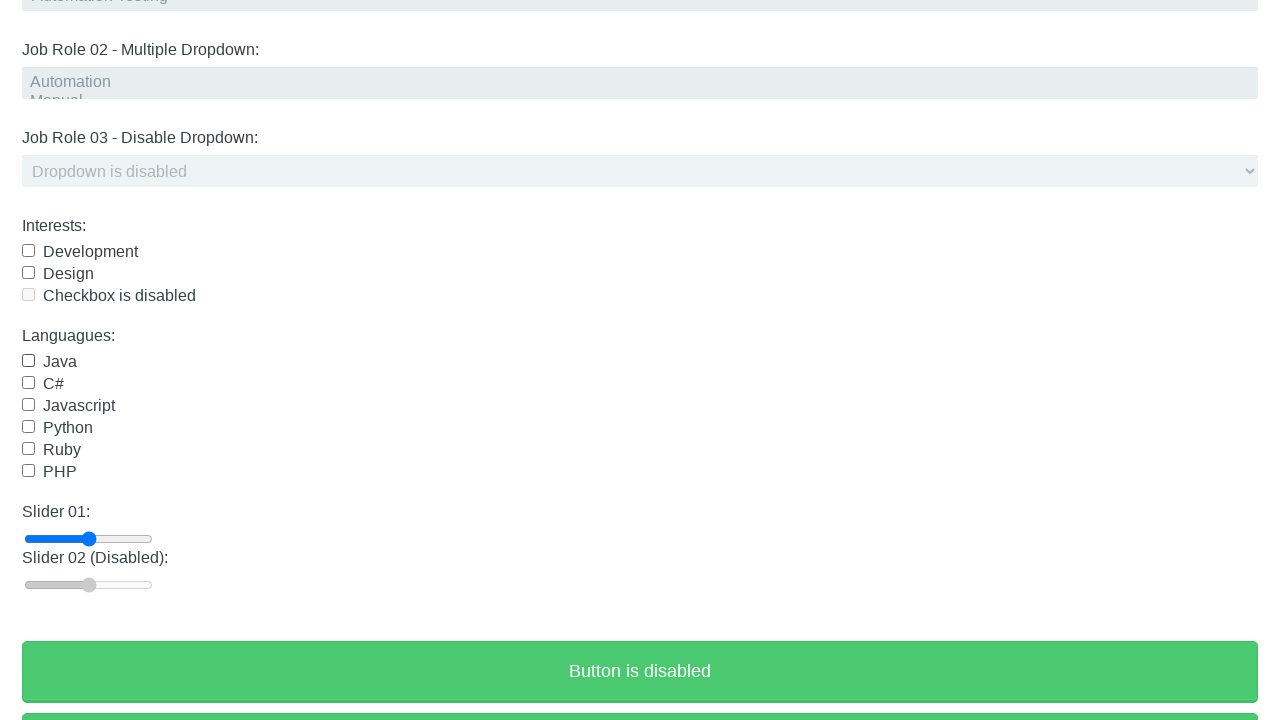

Verified that 'Under 18' radio button is not checked
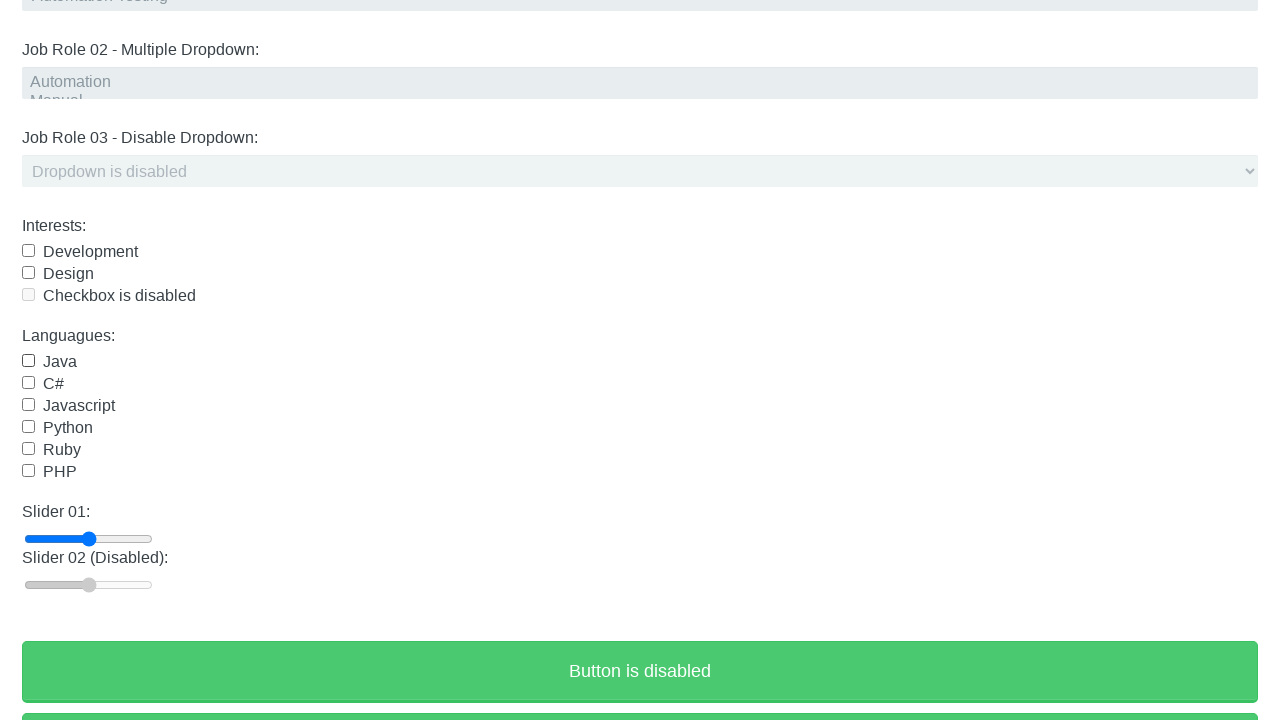

Verified that 'Over 18' radio button is checked
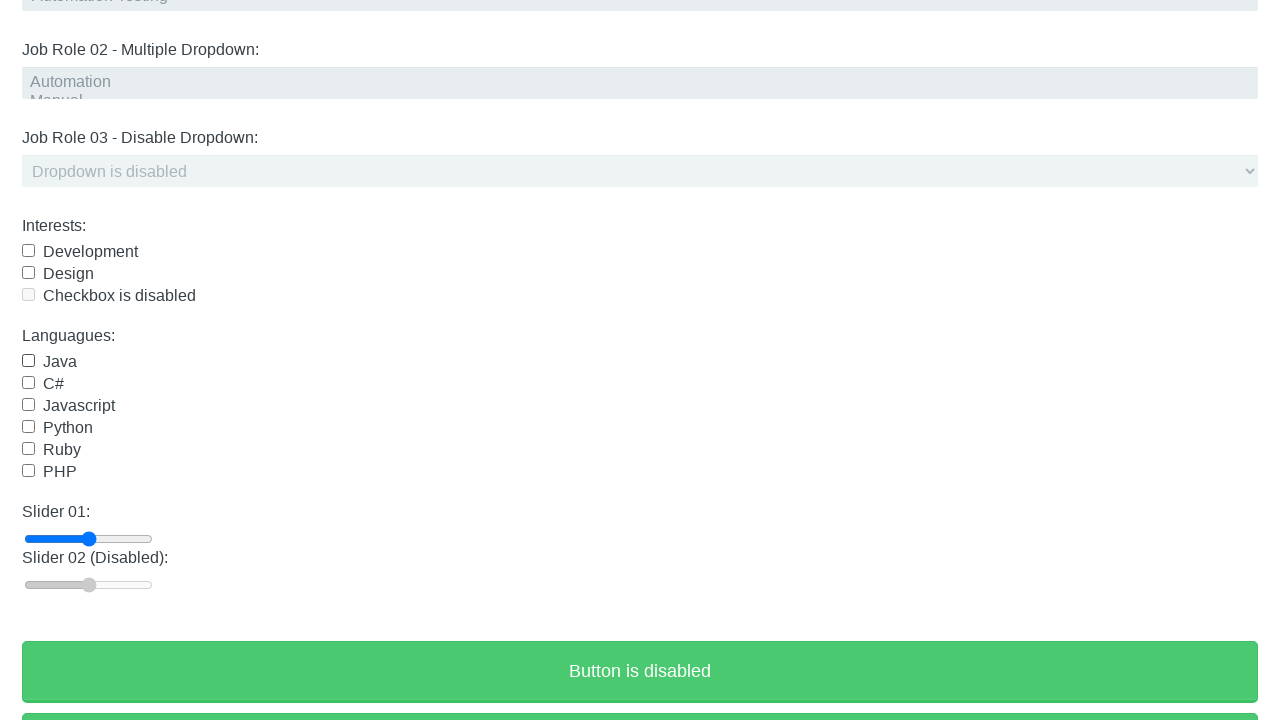

Verified that 'Java' checkbox is not checked
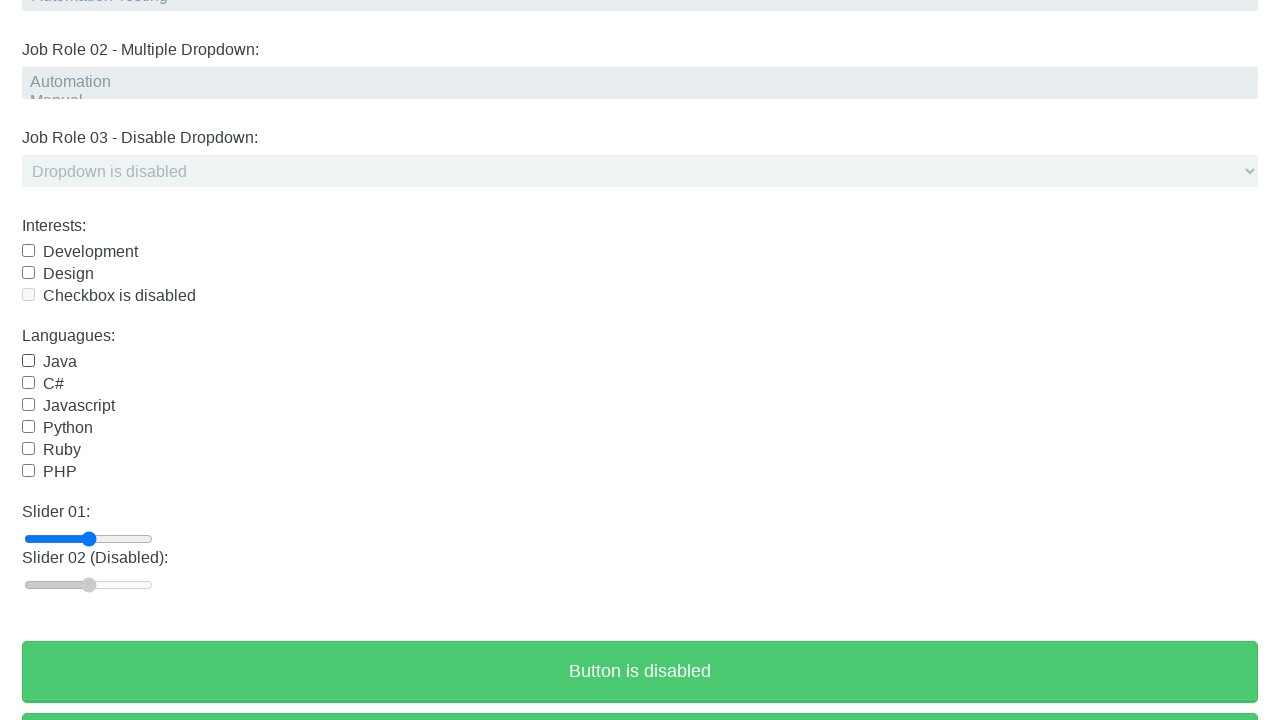

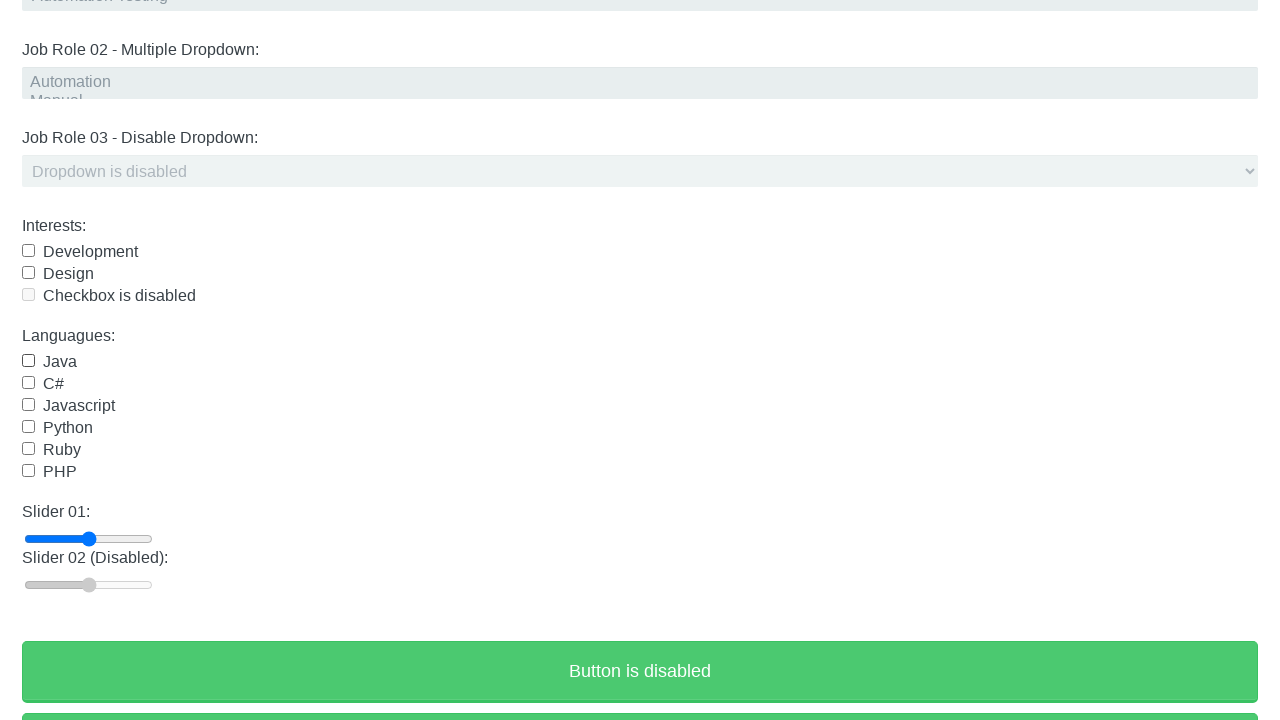